Tests page scrolling functionality by navigating to a courses page and scrolling down the page using JavaScript execution

Starting URL: https://vctcpune.com/courses/

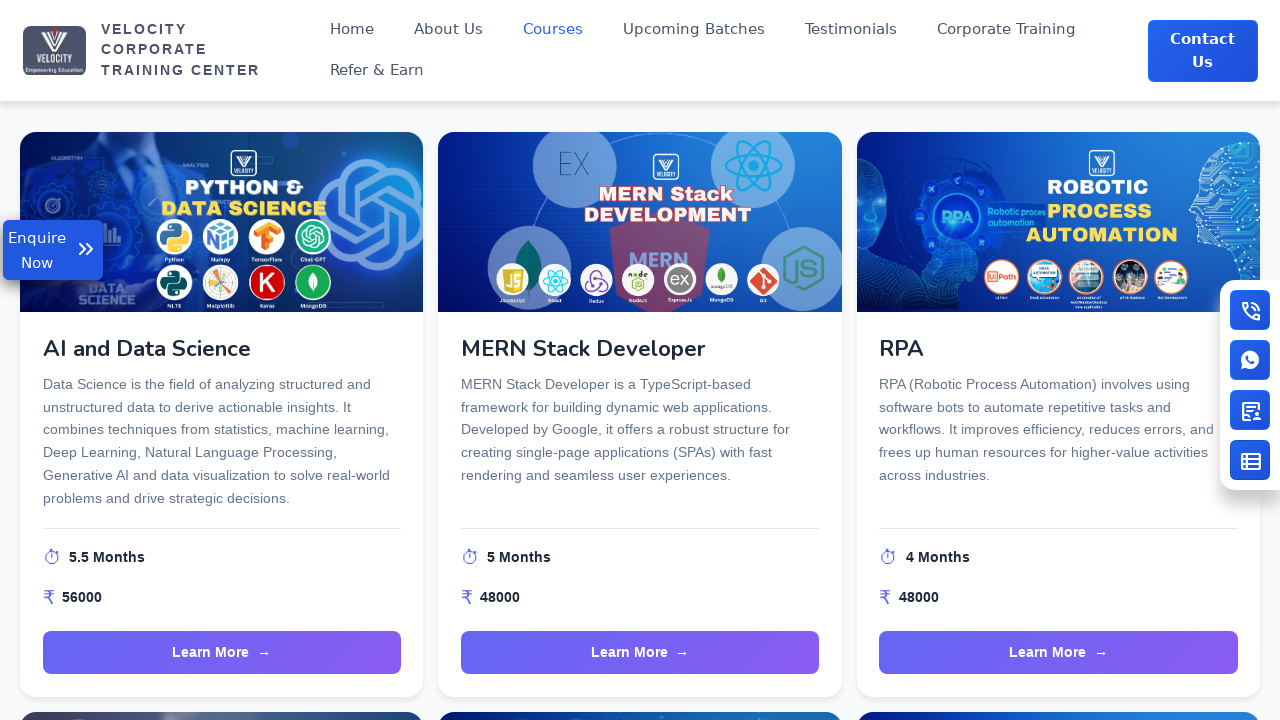

Navigated to VCT Pune courses page
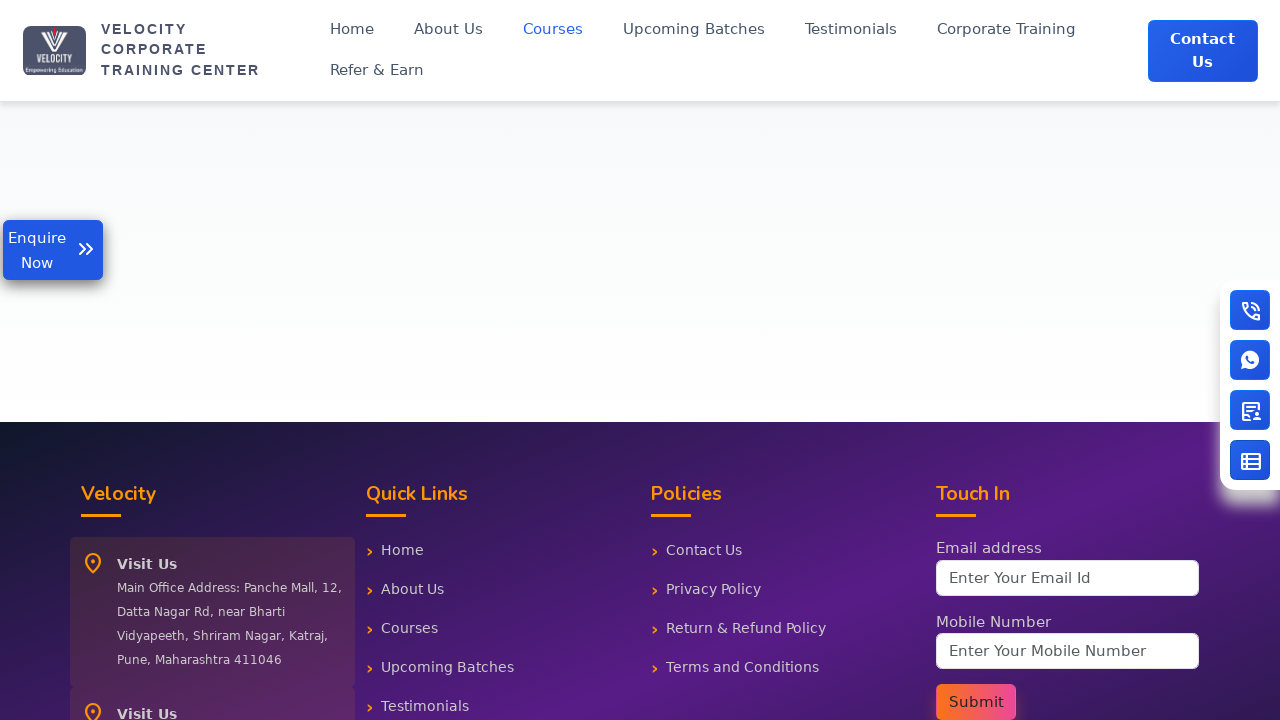

Scrolled down the page by 3000 pixels using JavaScript
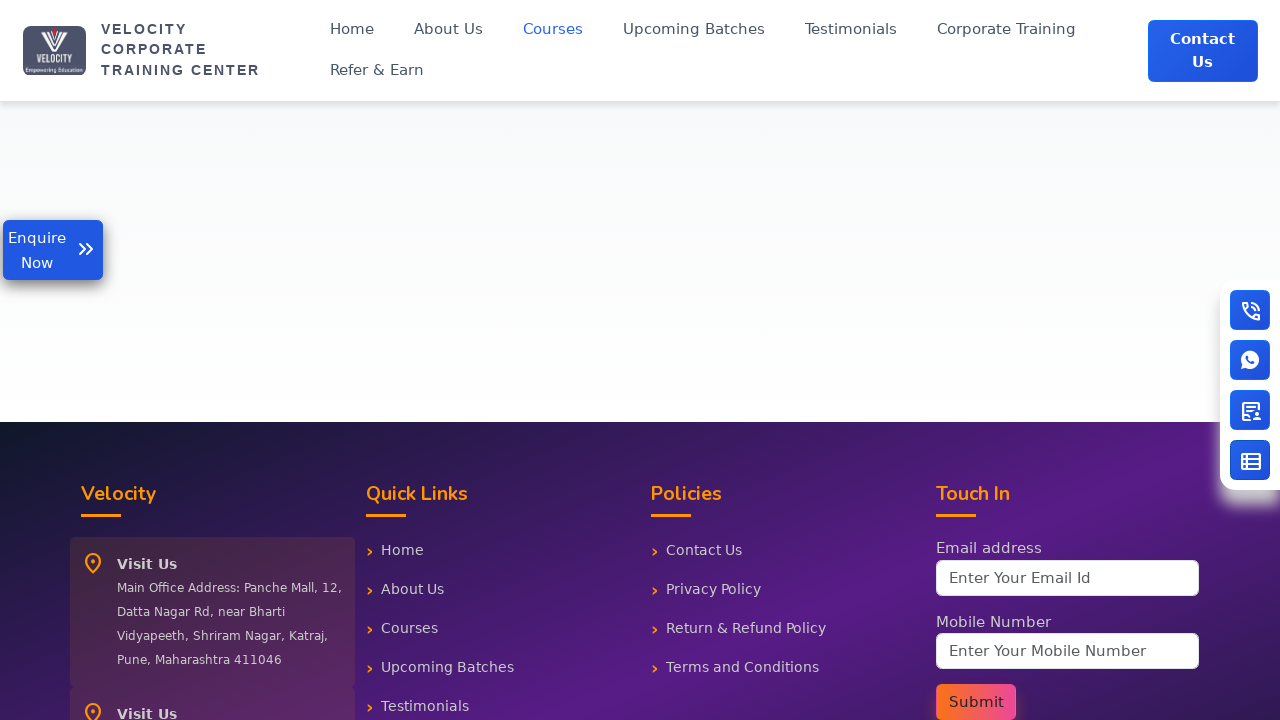

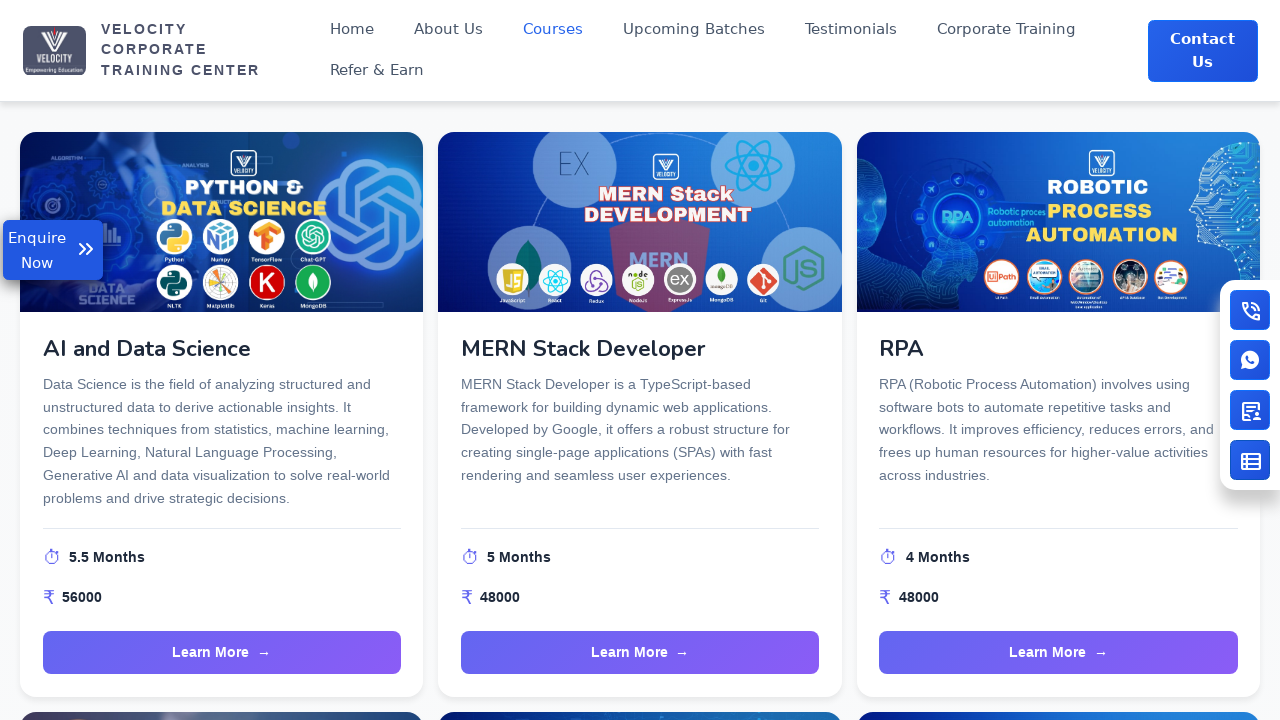